Tests handling new browser tabs by clicking a button that opens a new tab, waiting for the new tab to load, and switching focus between the original page and the new tab.

Starting URL: https://demoqa.com/browser-windows

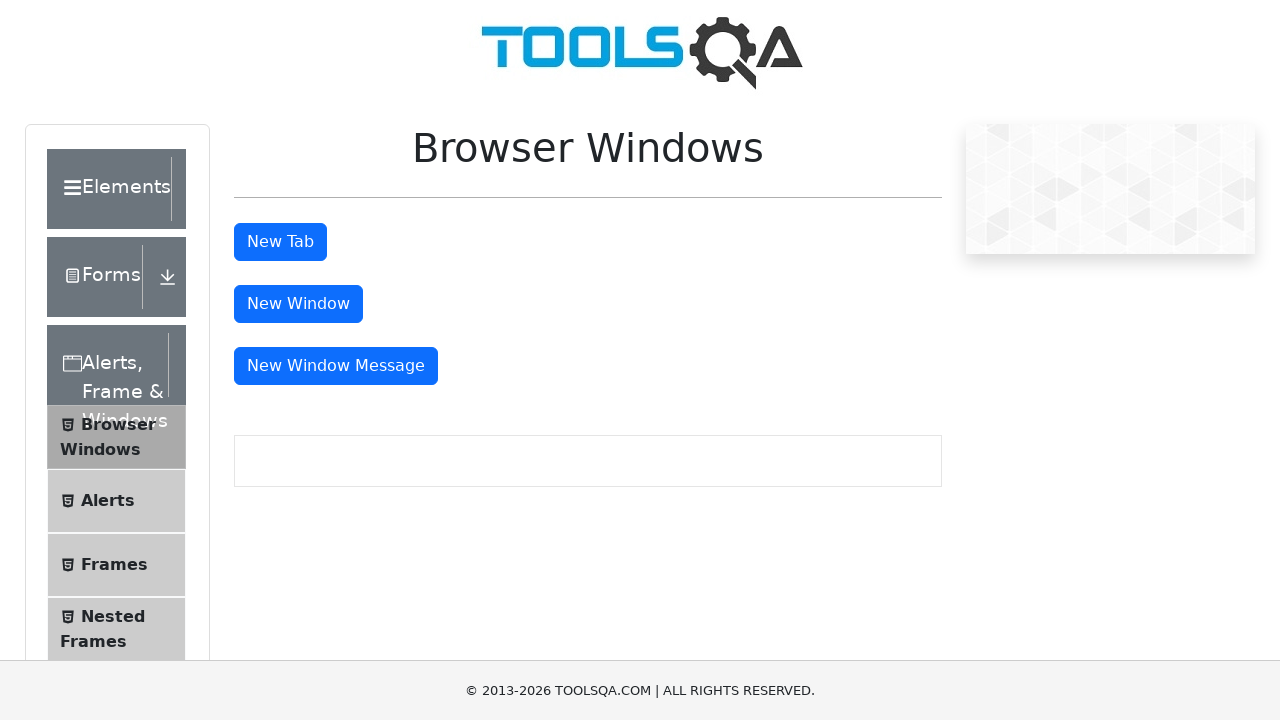

Located the button that opens a new message window
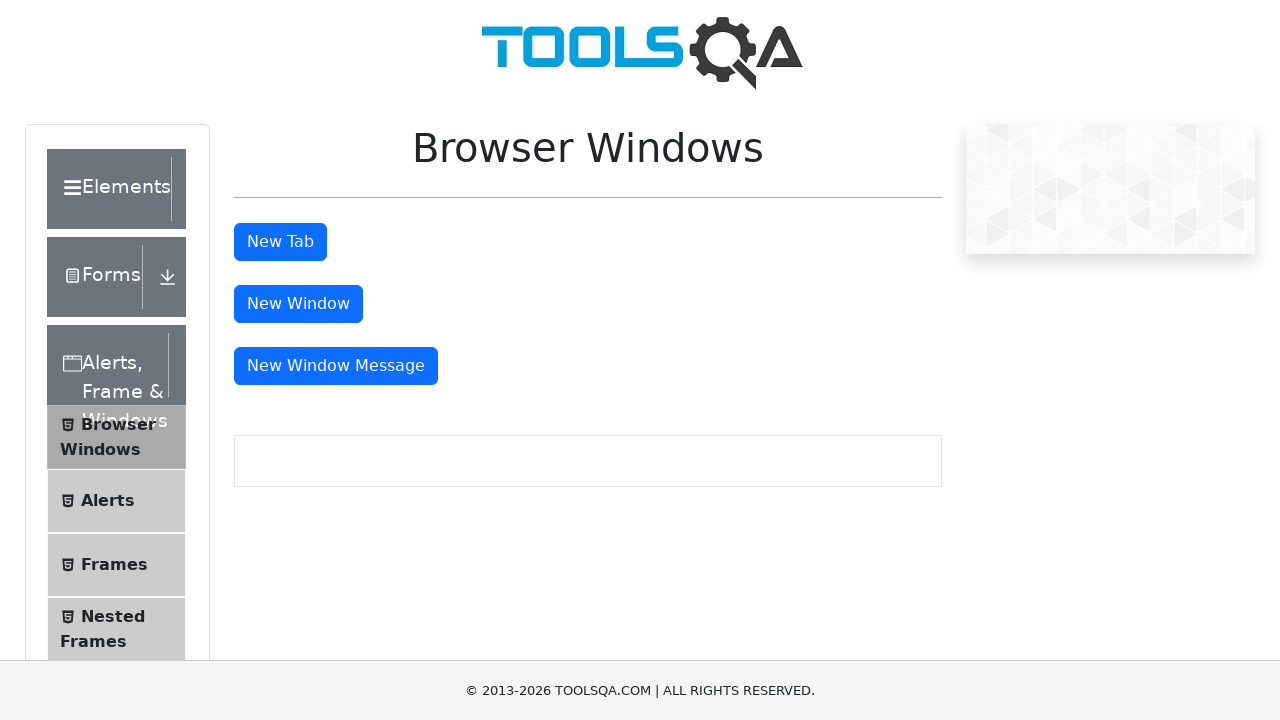

Scrolled button into view
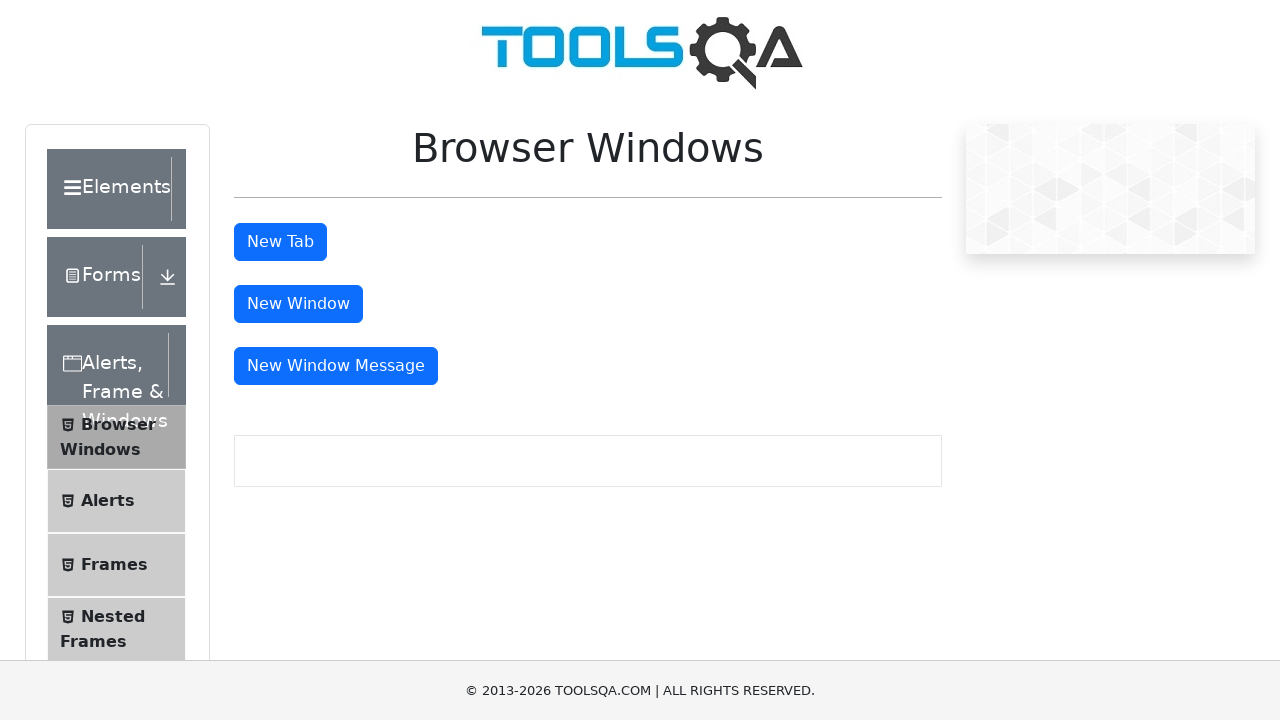

Clicked button to open new tab at (336, 366) on #messageWindowButton
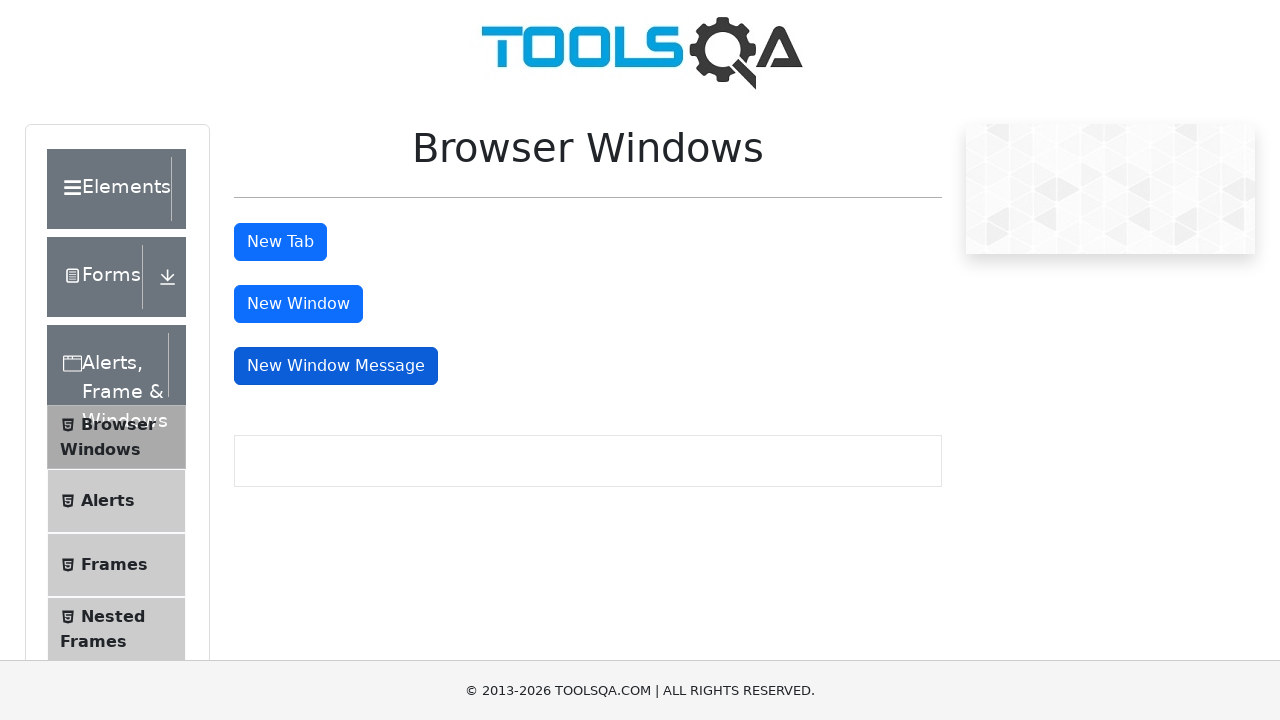

Obtained reference to new tab
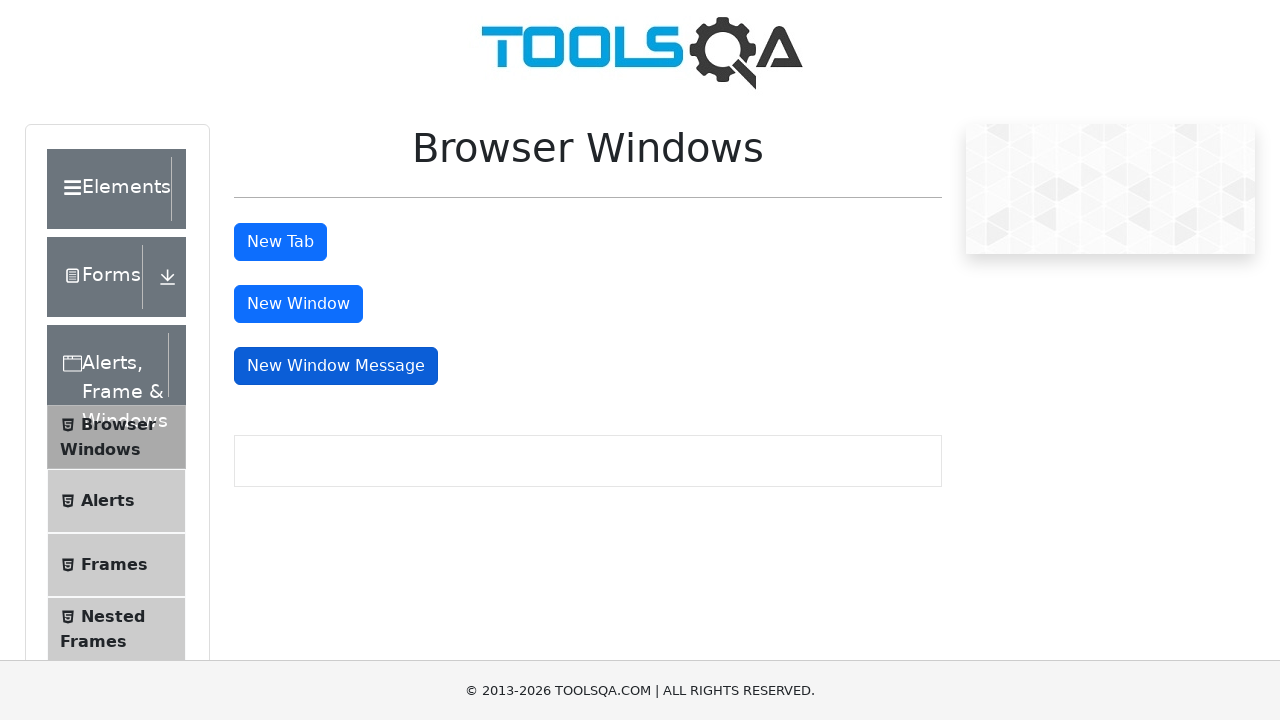

New tab fully loaded
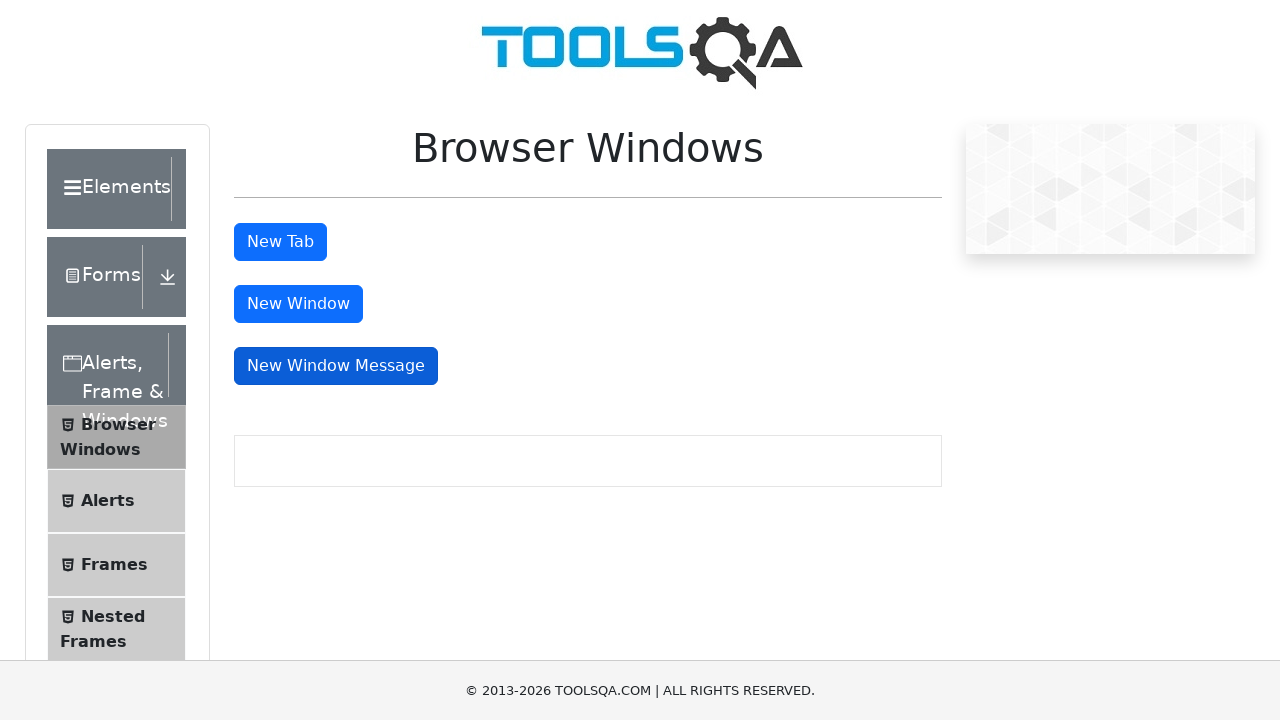

Switched focus back to original page
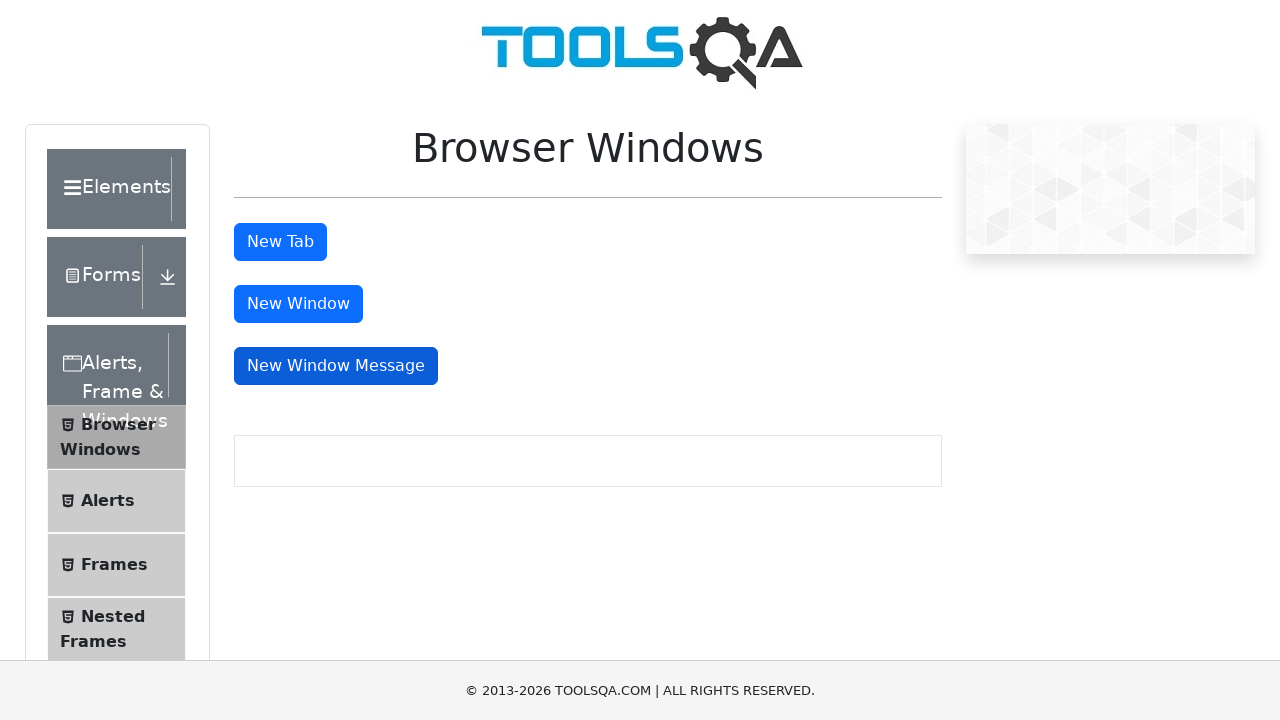

Switched focus back to new tab
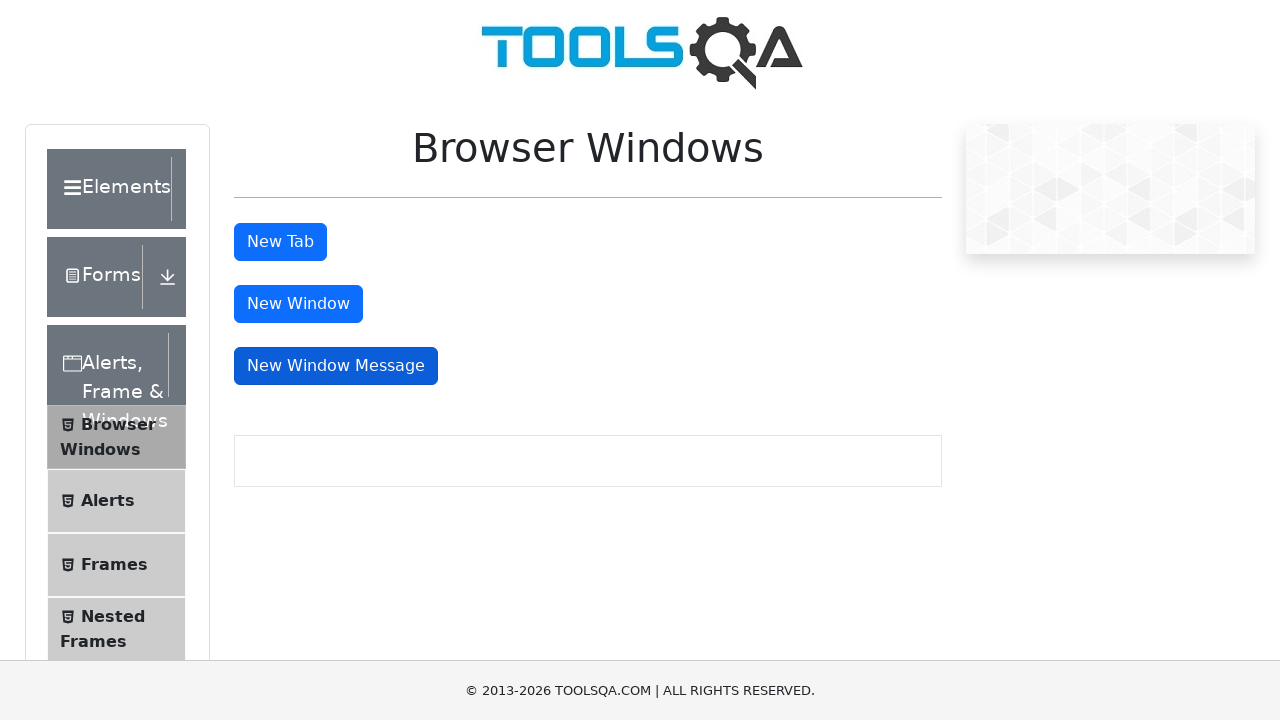

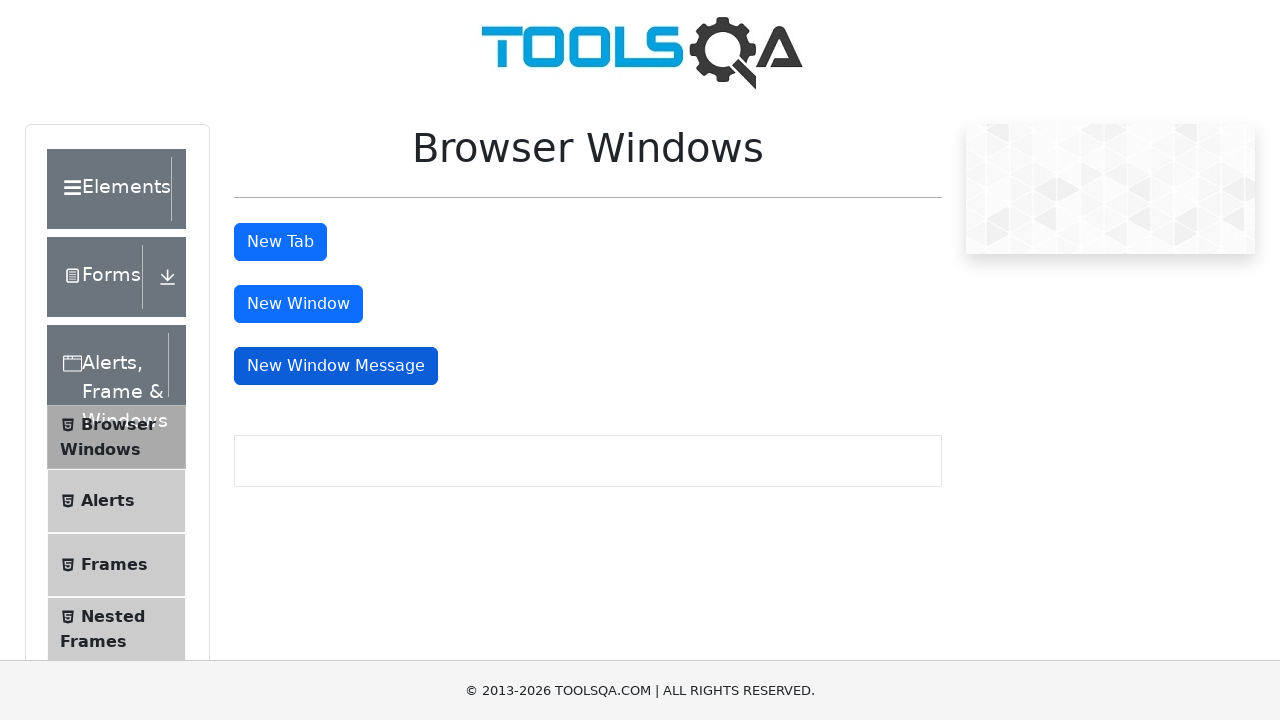